Tests window/tab handling by clicking a button that opens a new tab, switching to the new tab to verify its URL, then switching back to the parent window to verify its URL remains correct.

Starting URL: https://www.letskodeit.com/practice

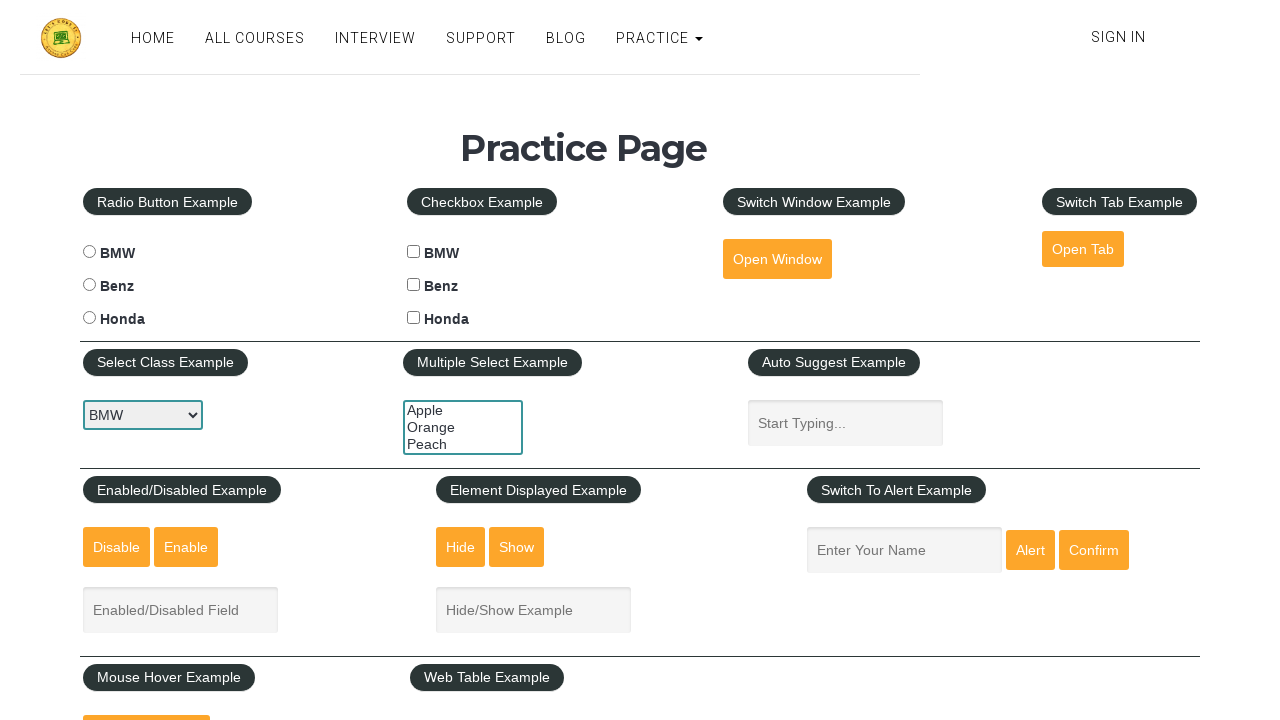

Clicked 'Open Tab' button to open new tab at (1083, 249) on xpath=//fieldset/a[@id='opentab']
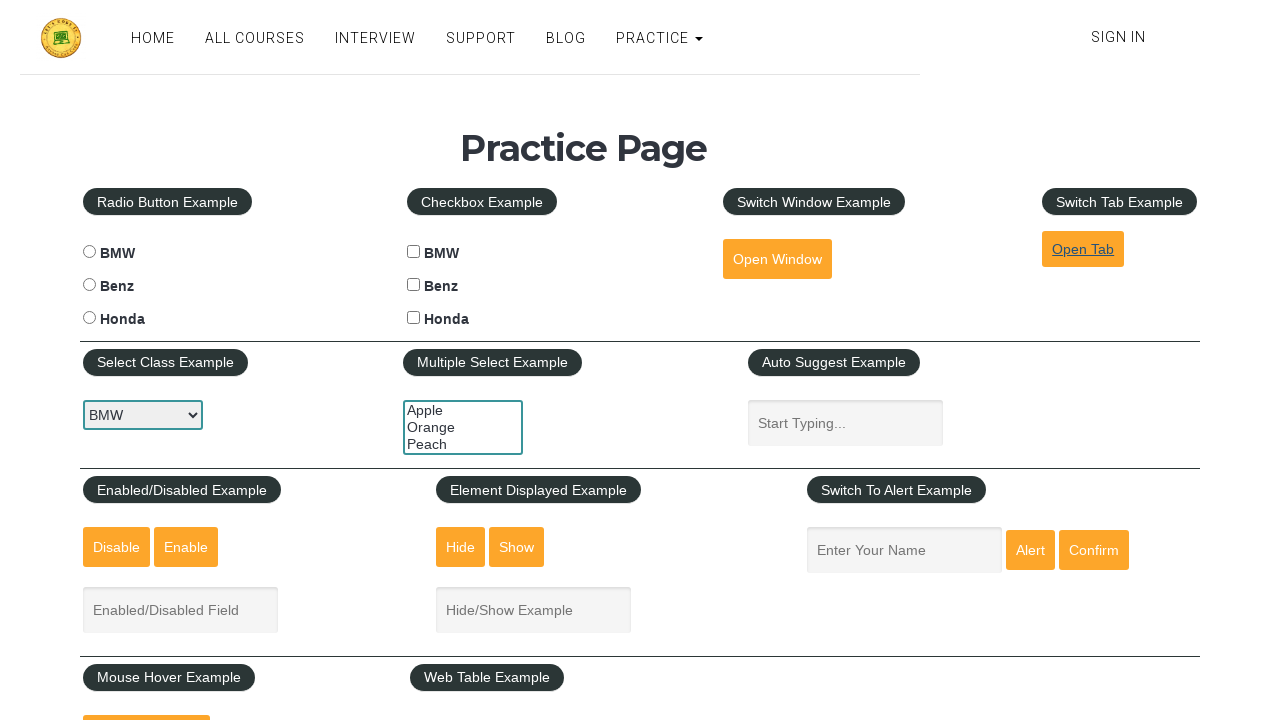

New tab opened and captured at (1083, 249) on xpath=//fieldset/a[@id='opentab']
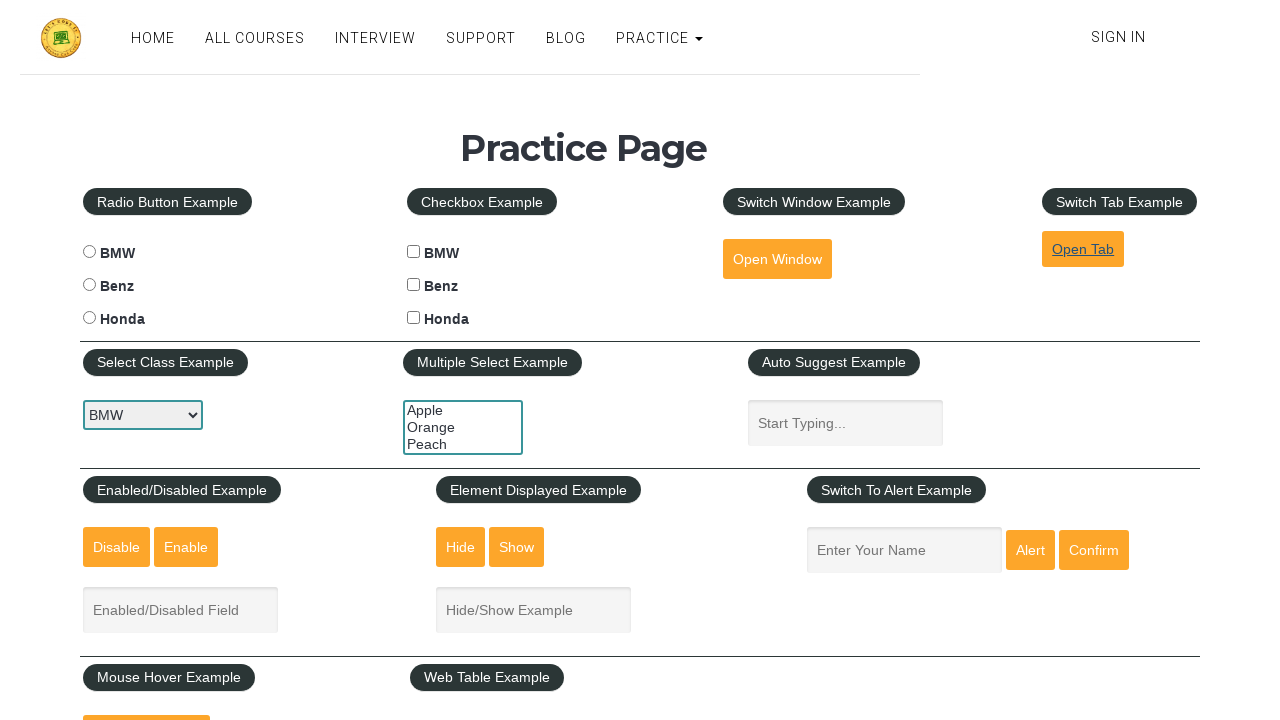

New tab page loaded completely
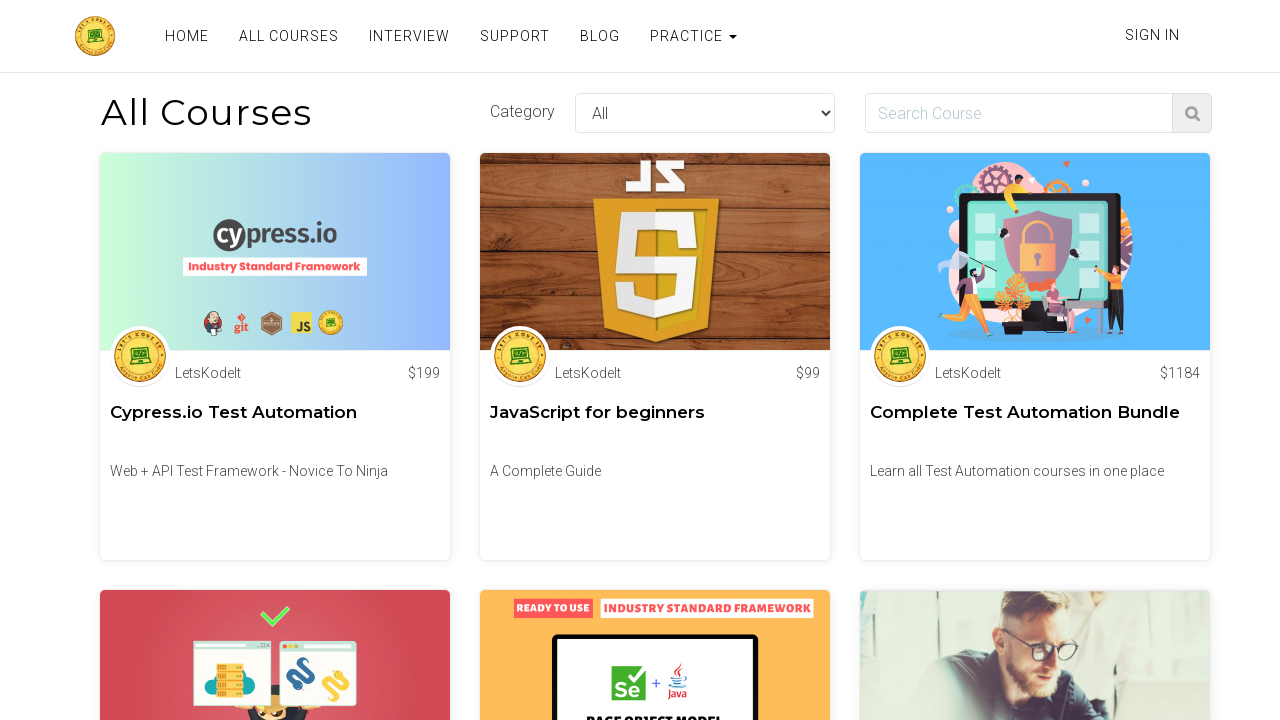

Verified child tab URL contains 'letskodeit.com/courses': https://www.letskodeit.com/courses
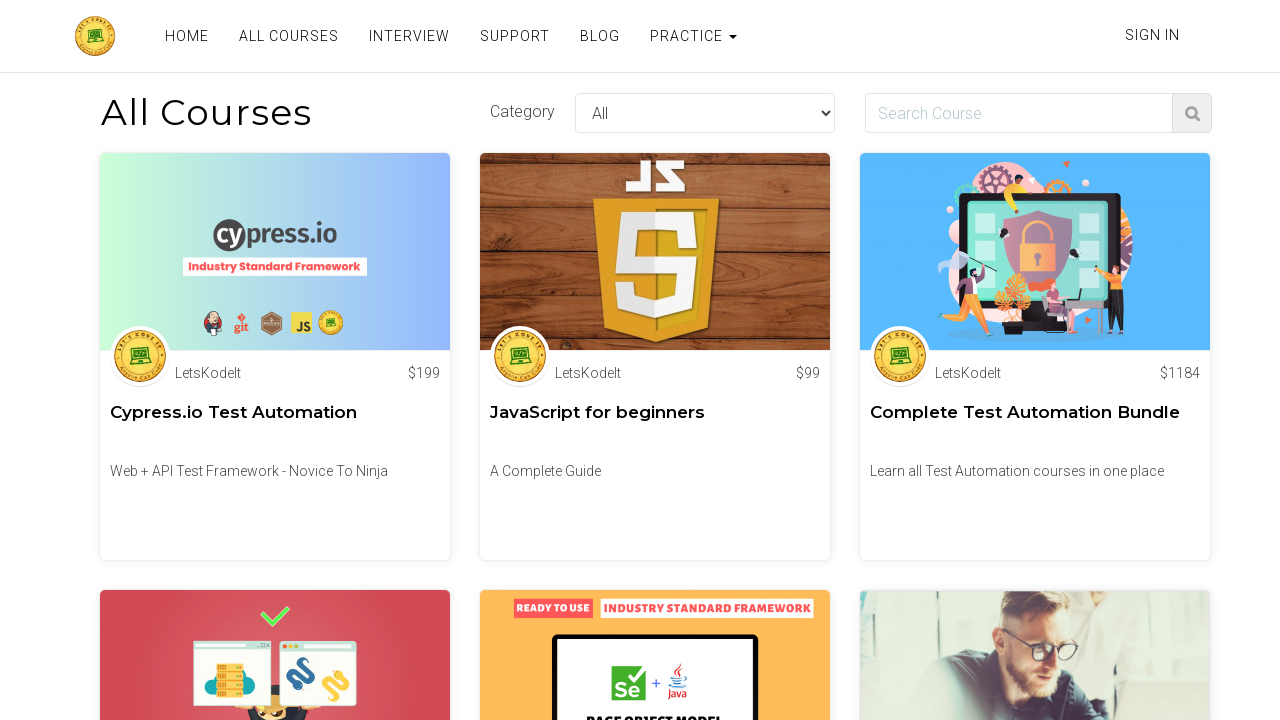

Verified parent tab URL contains 'letskodeit.com/practice': https://www.letskodeit.com/practice
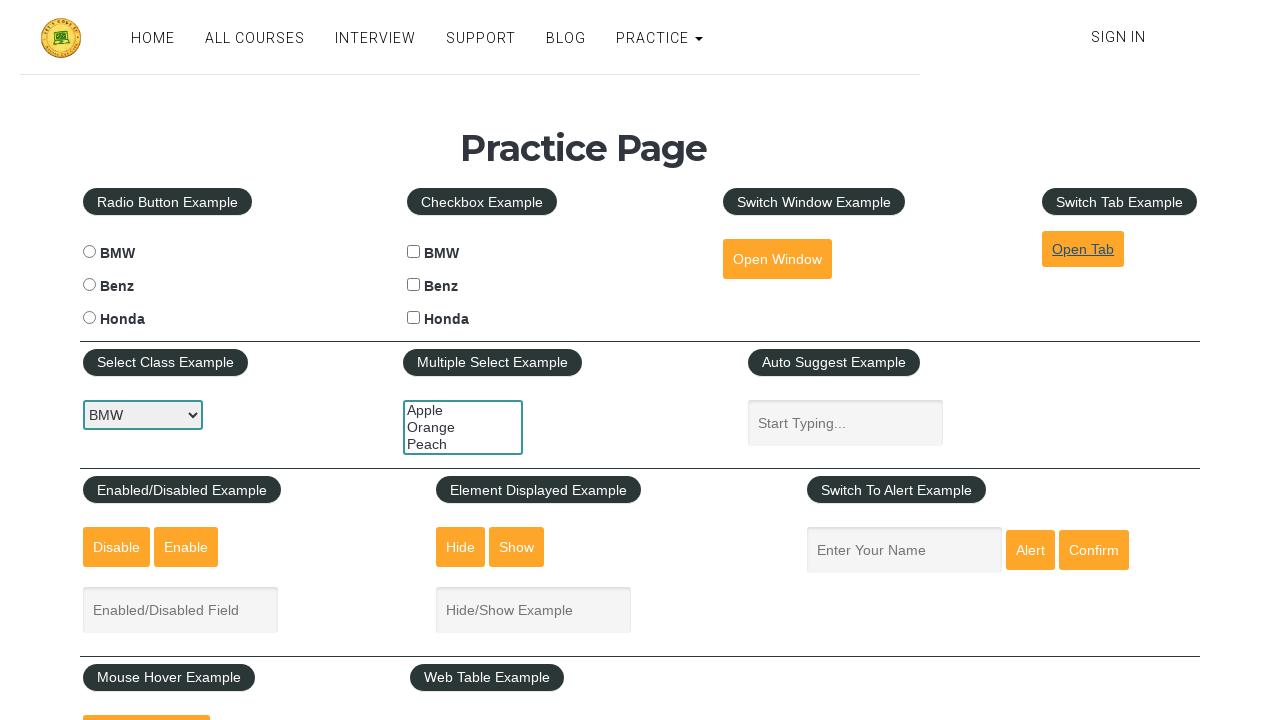

Closed the new tab
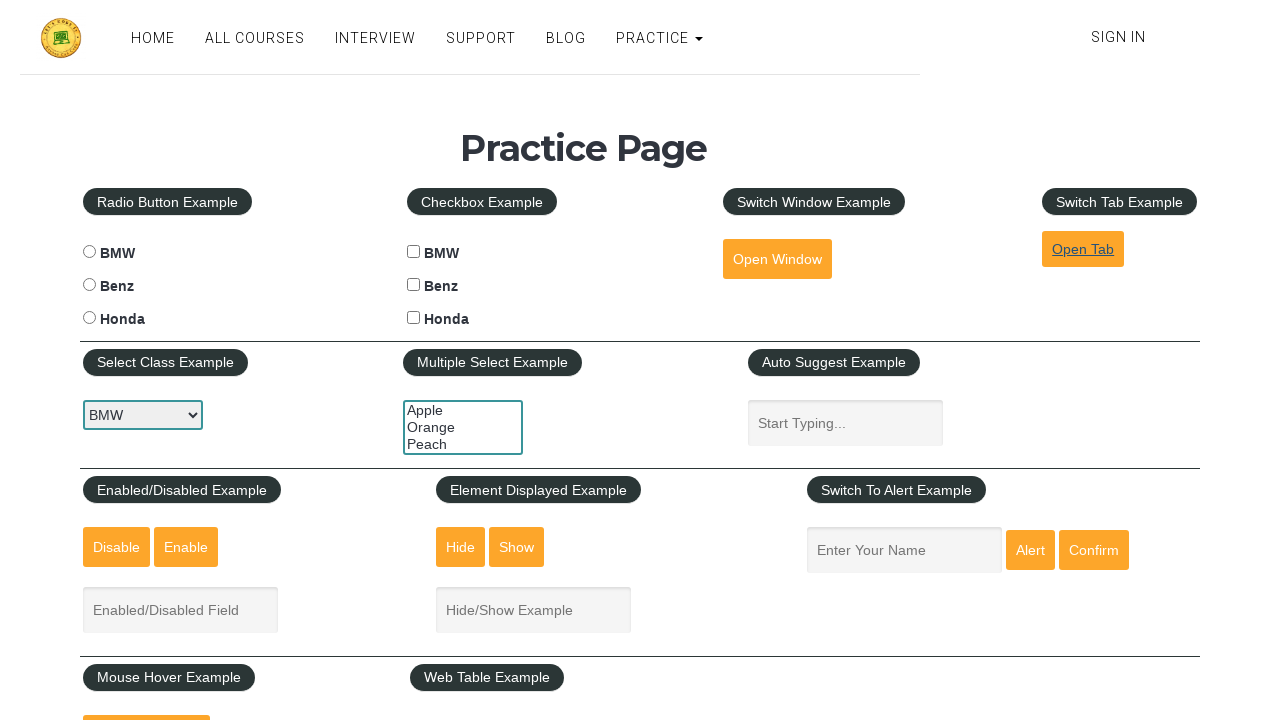

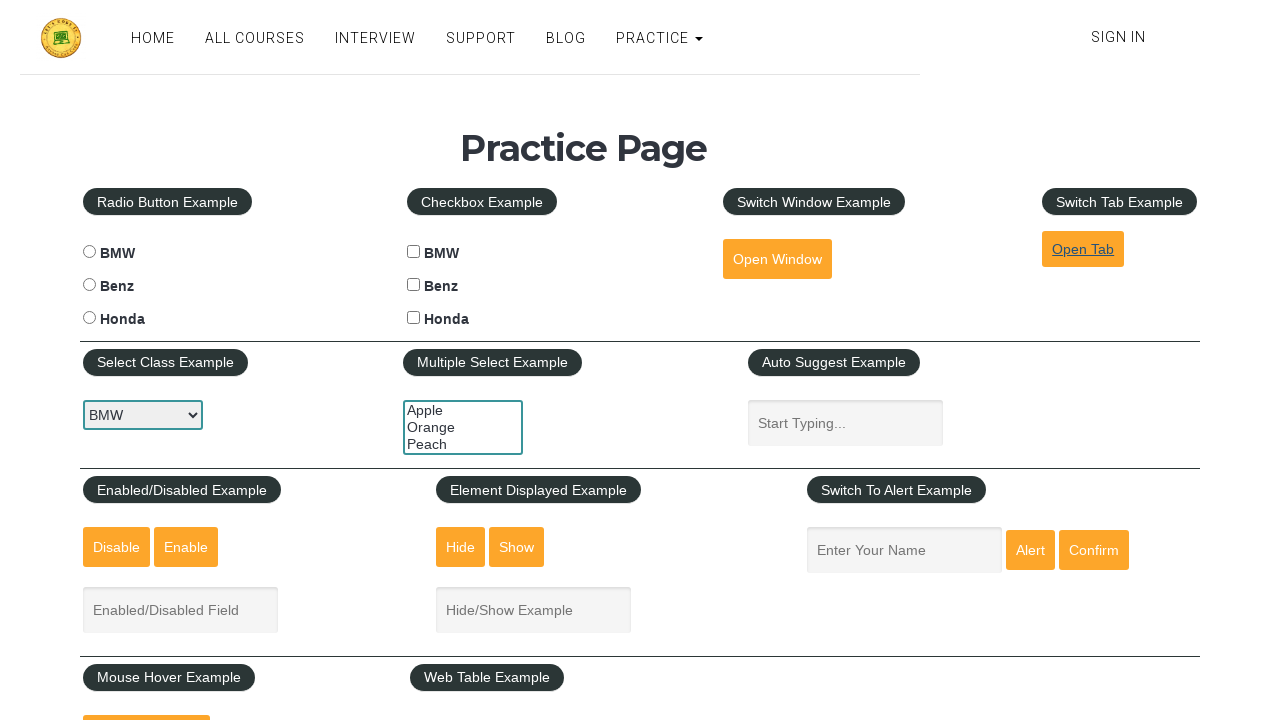